Tests the text area element by entering text and verifying the result displays correctly

Starting URL: https://test-with-me-app.vercel.app/learning/web-elements/elements/input

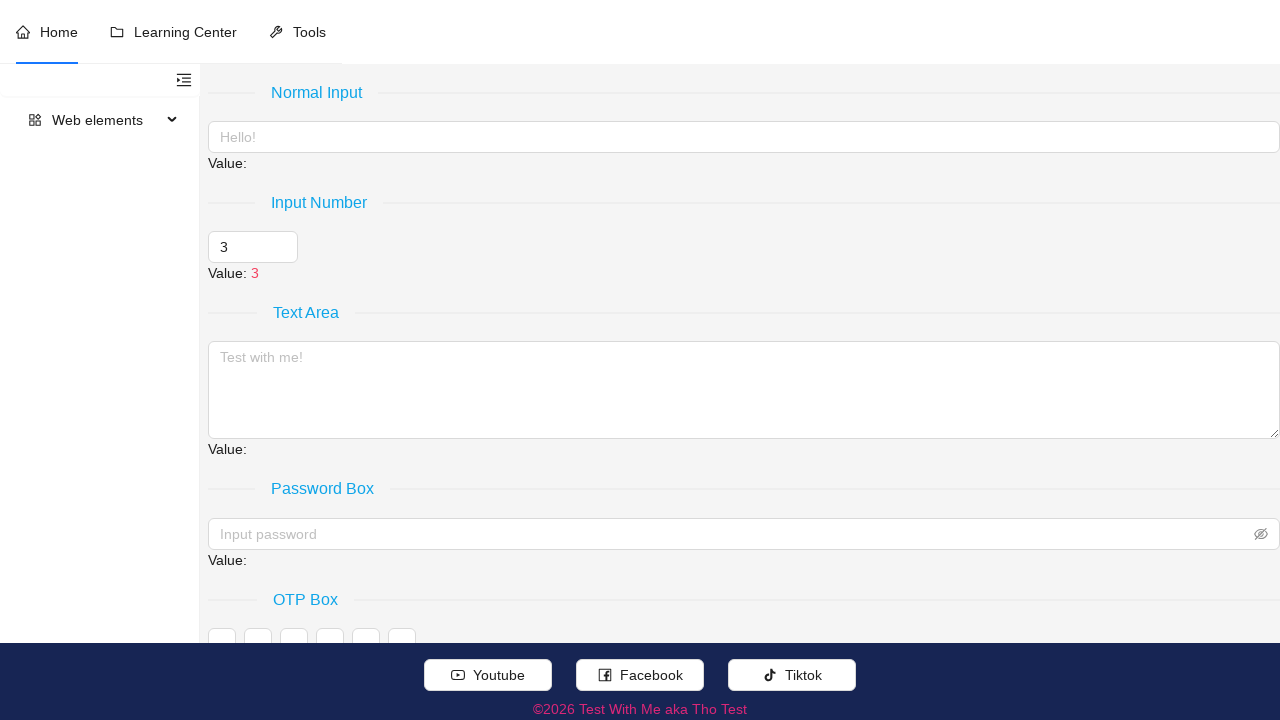

Filled text area with 'Banana' on xpath=//textarea[normalize-space(@placeholder)='Test with me!']
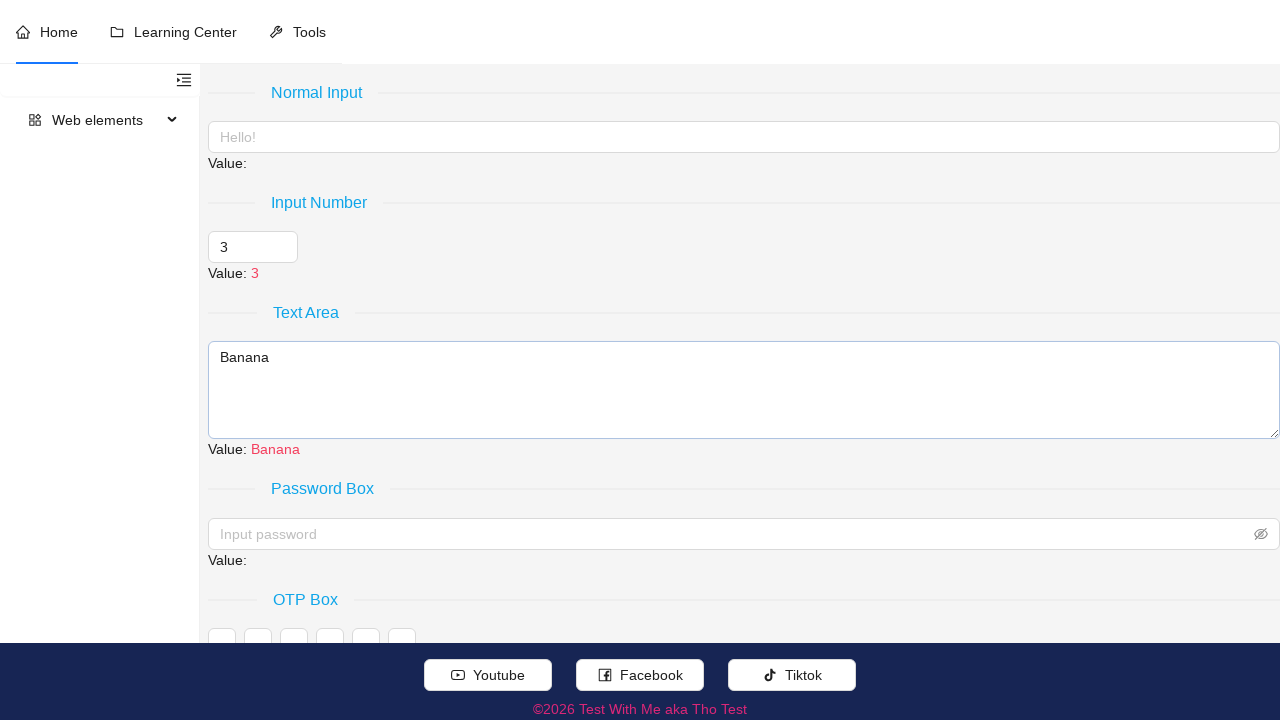

Located result element displaying text area value
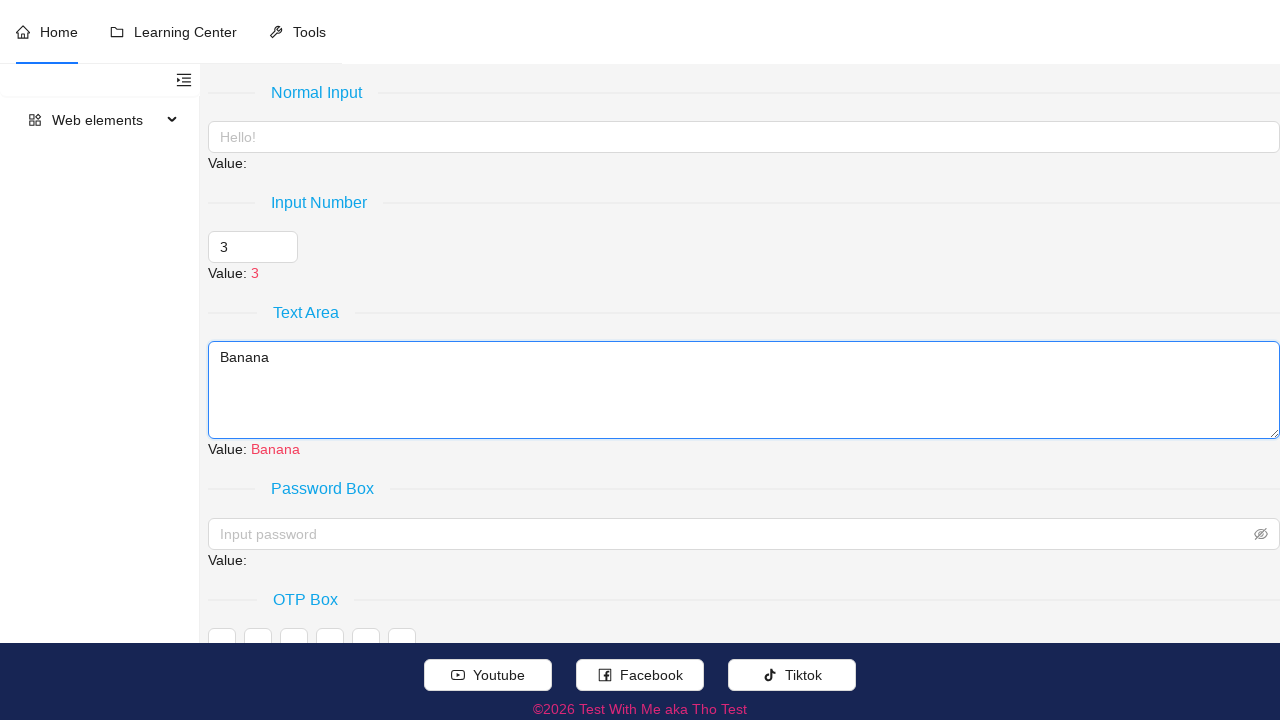

Result element loaded and is visible
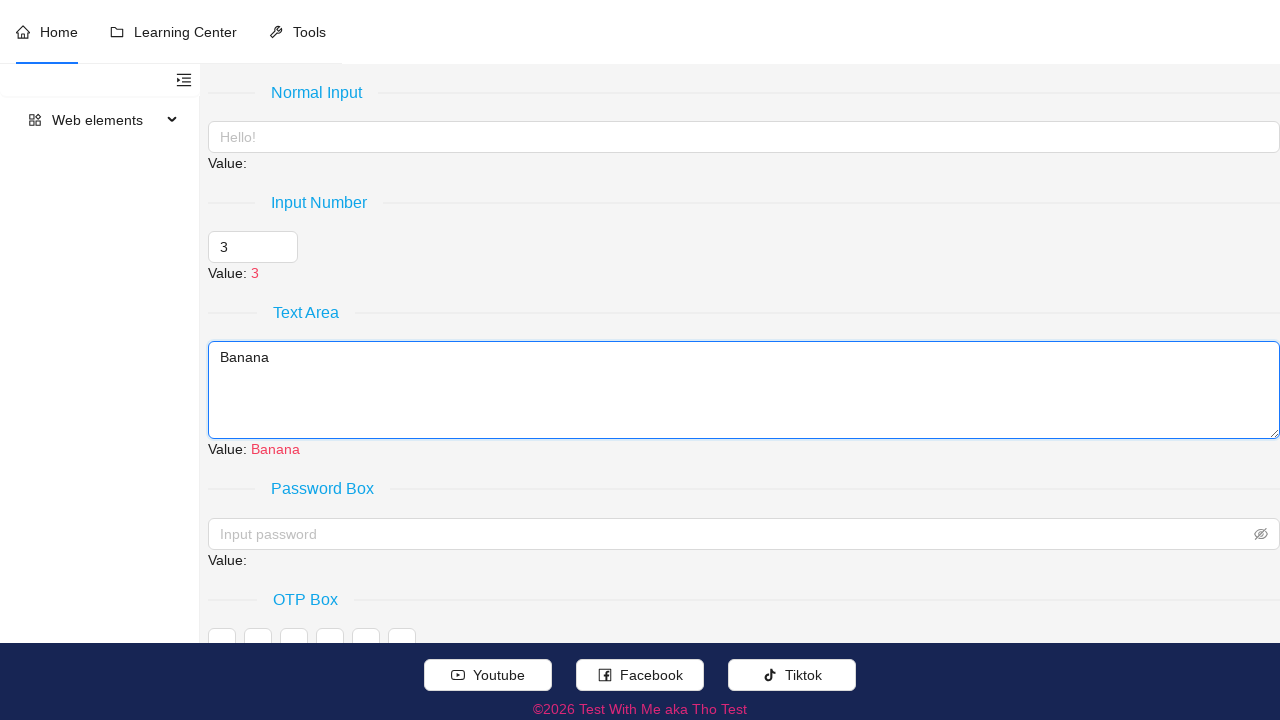

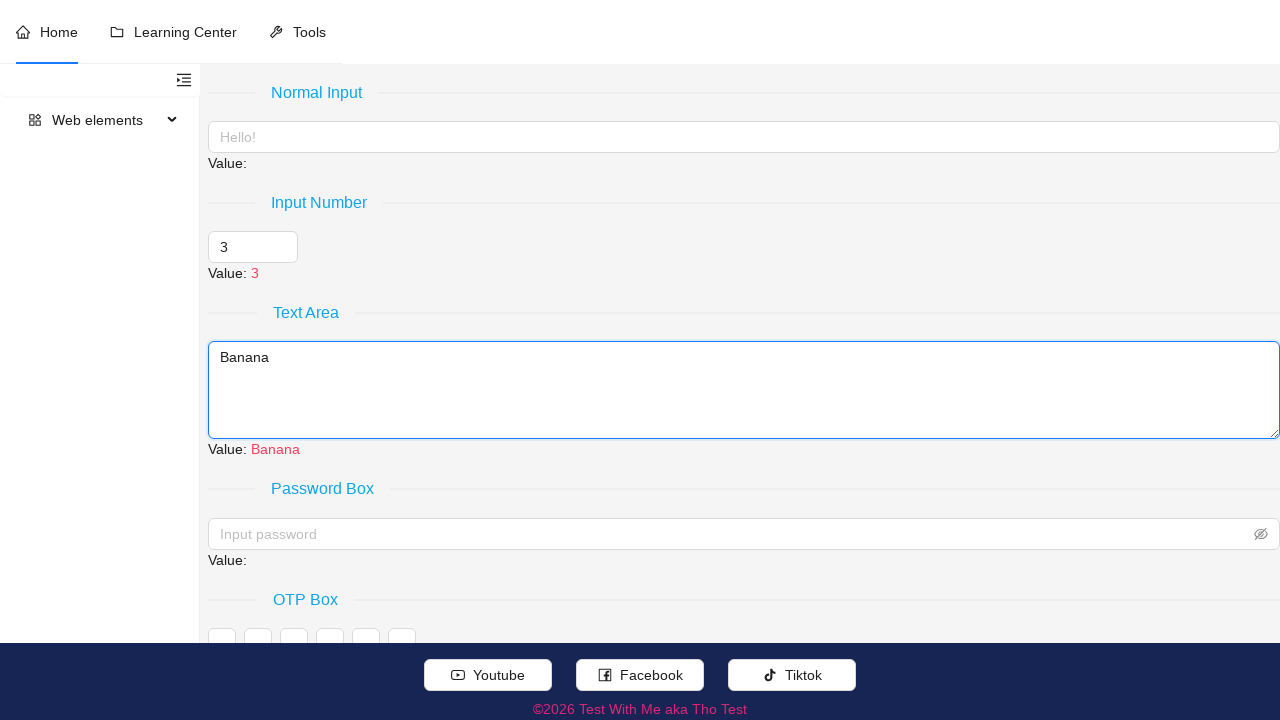